Tests the 12306 Chinese railway ticket search functionality by entering departure station, arrival station, and travel date, then clicking the query button to search for available tickets.

Starting URL: https://kyfw.12306.cn/otn/leftTicket/init

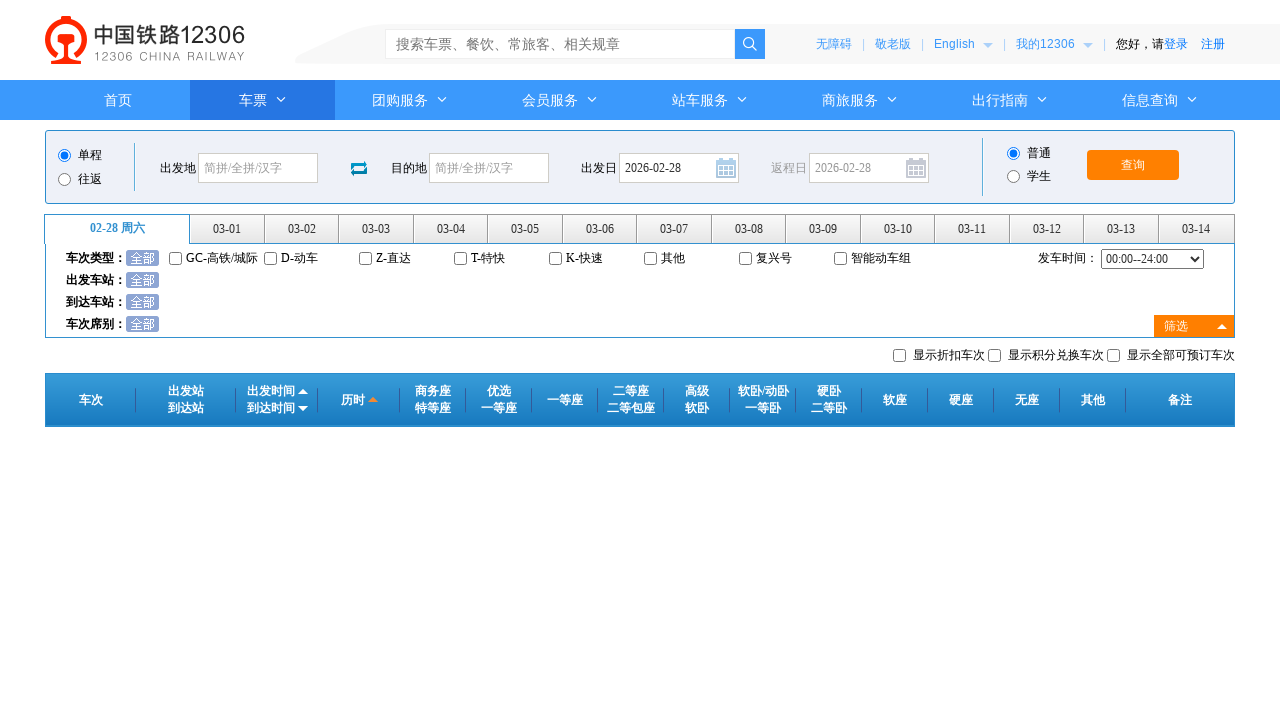

Clicked departure station input field at (258, 168) on #fromStationText
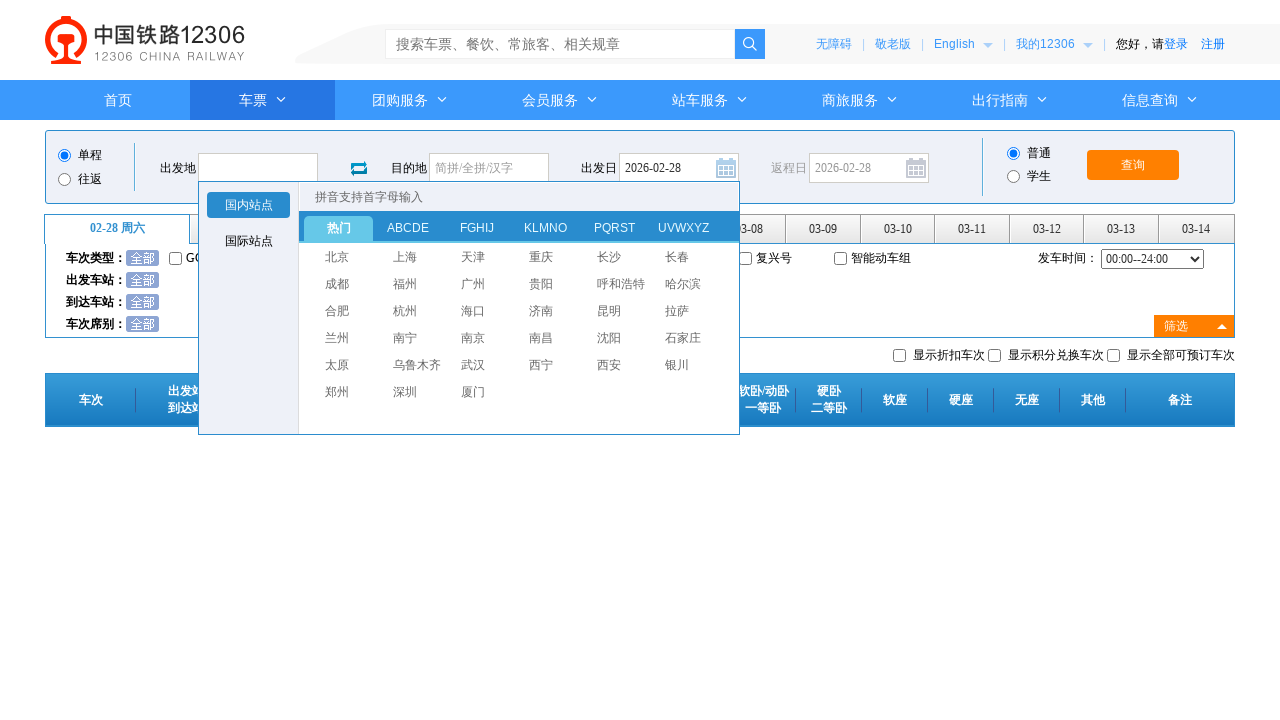

Filled departure station with '北京' (Beijing) on #fromStationText
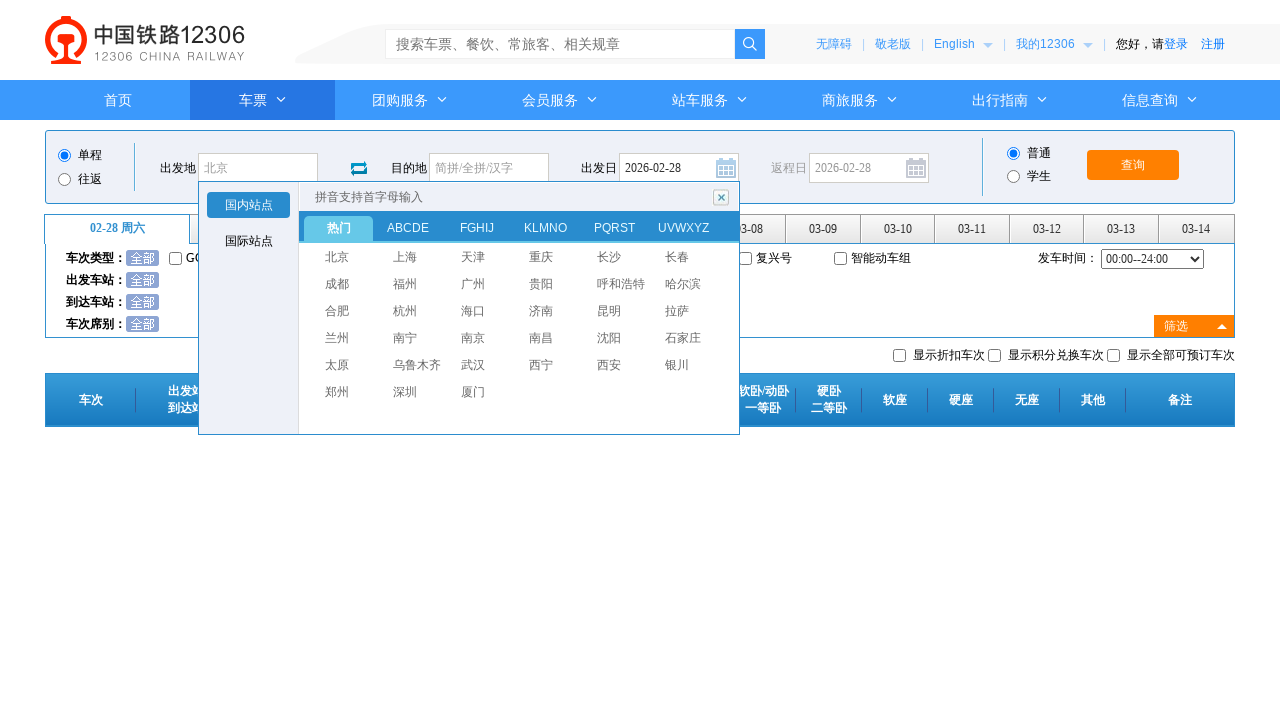

Pressed Enter to confirm departure station selection
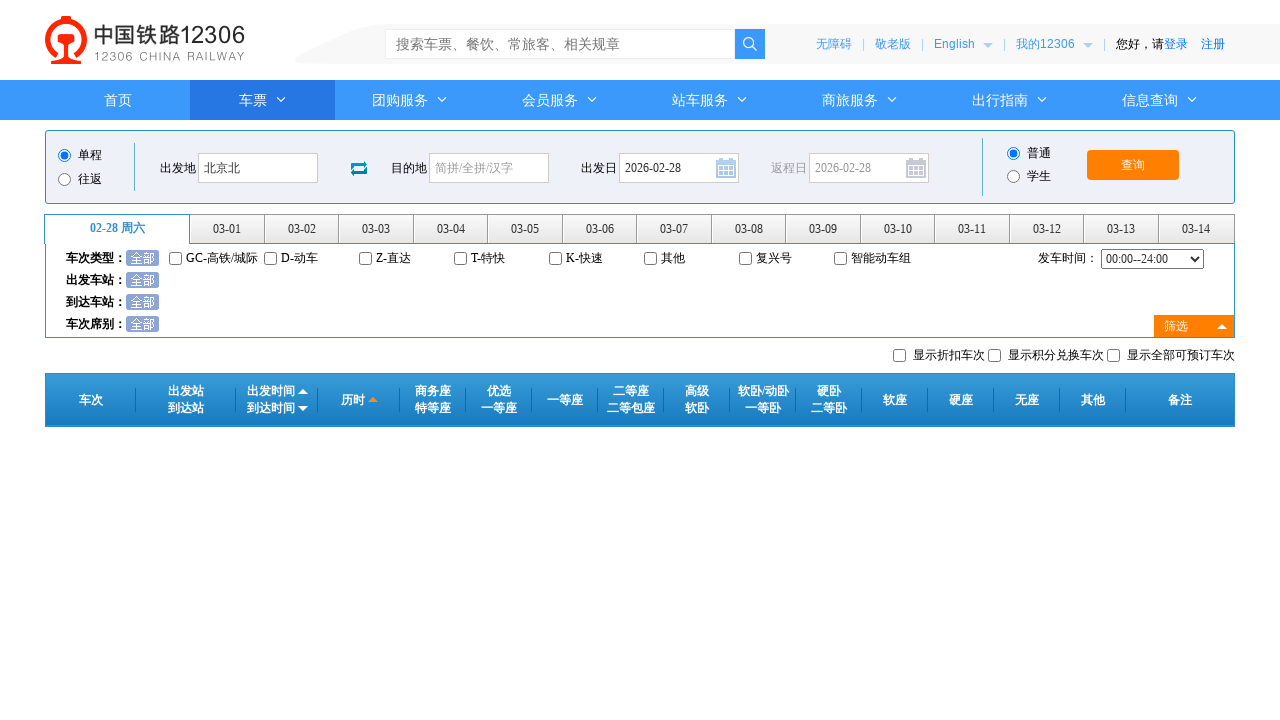

Clicked arrival station input field at (489, 168) on #toStationText
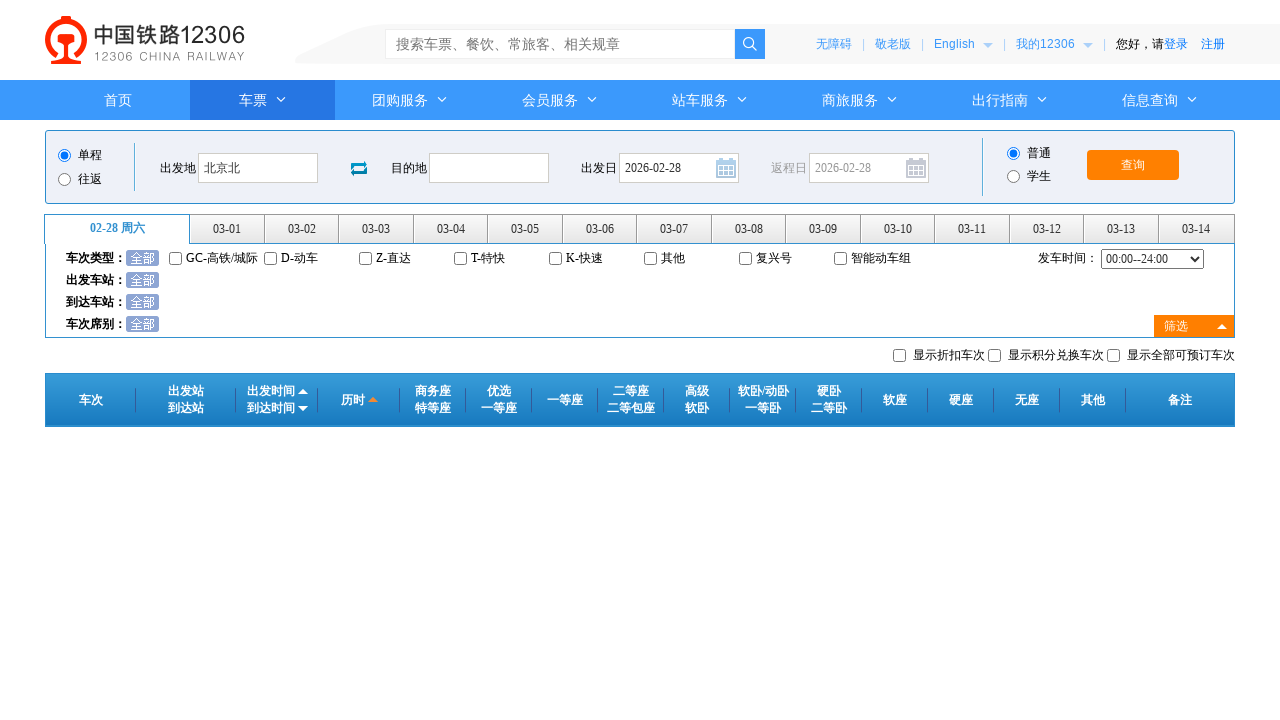

Filled arrival station with '上海' (Shanghai) on #toStationText
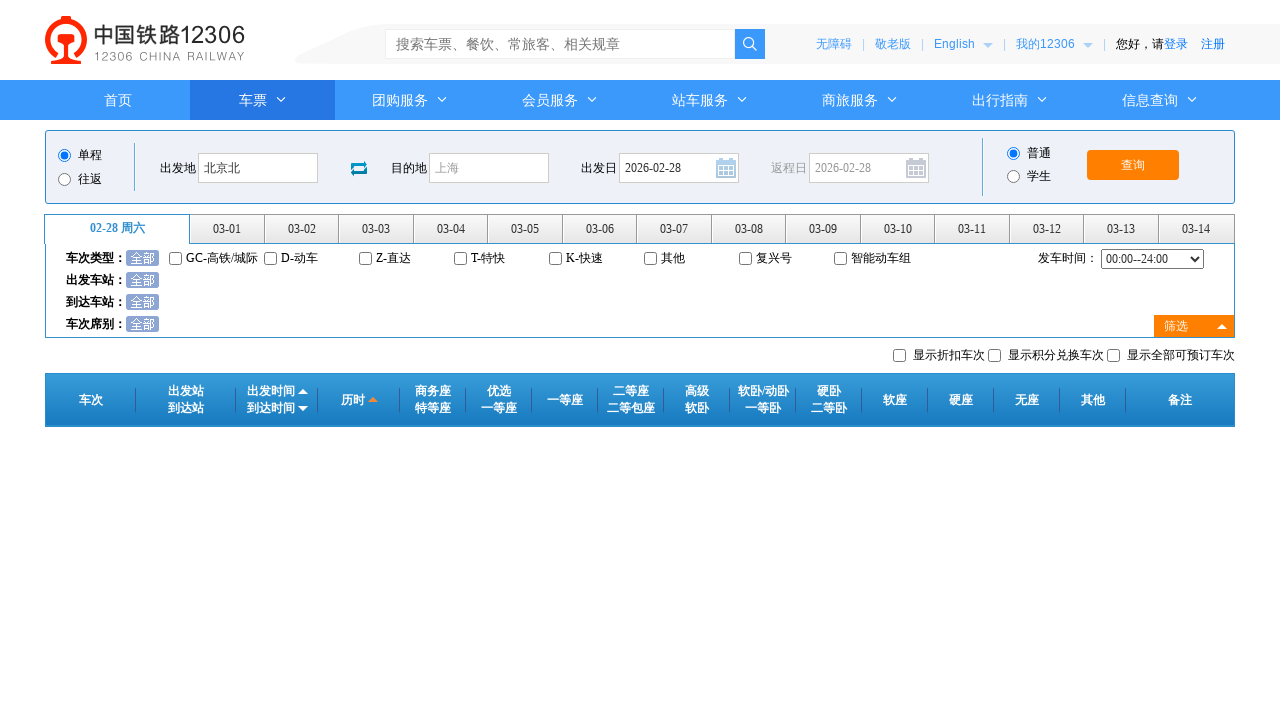

Pressed Enter to confirm arrival station selection
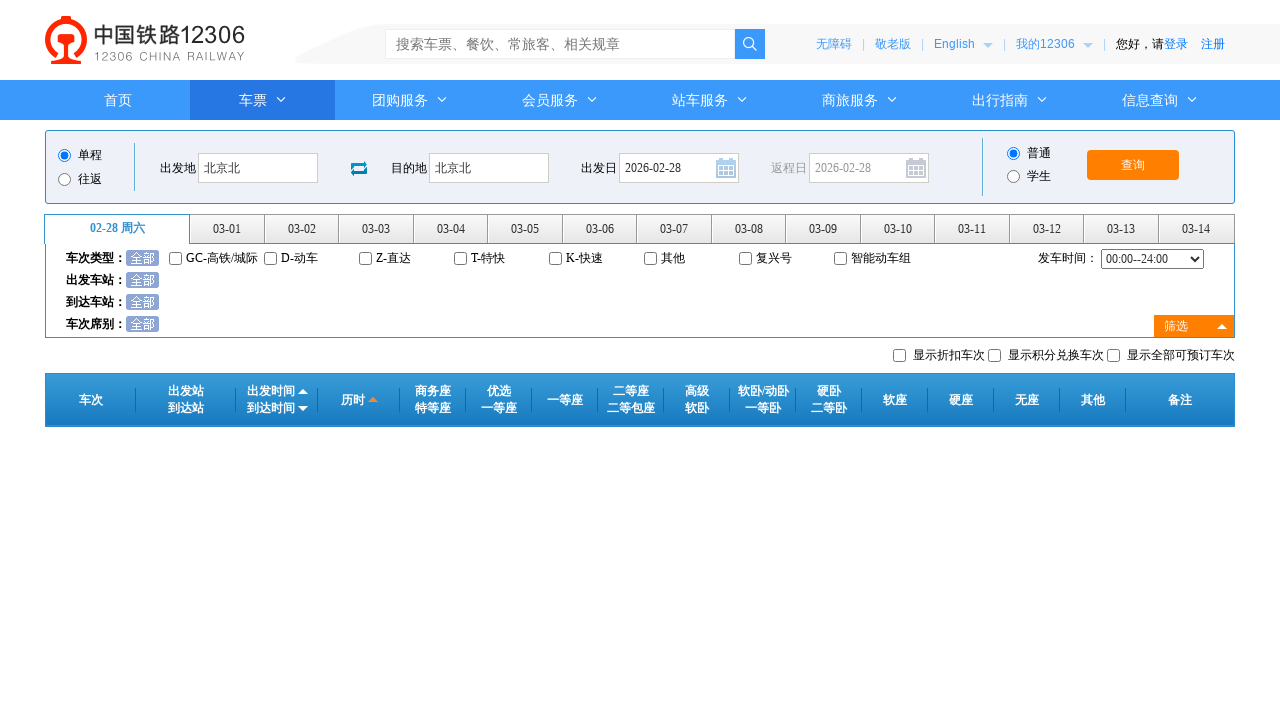

Removed readonly attribute from date field
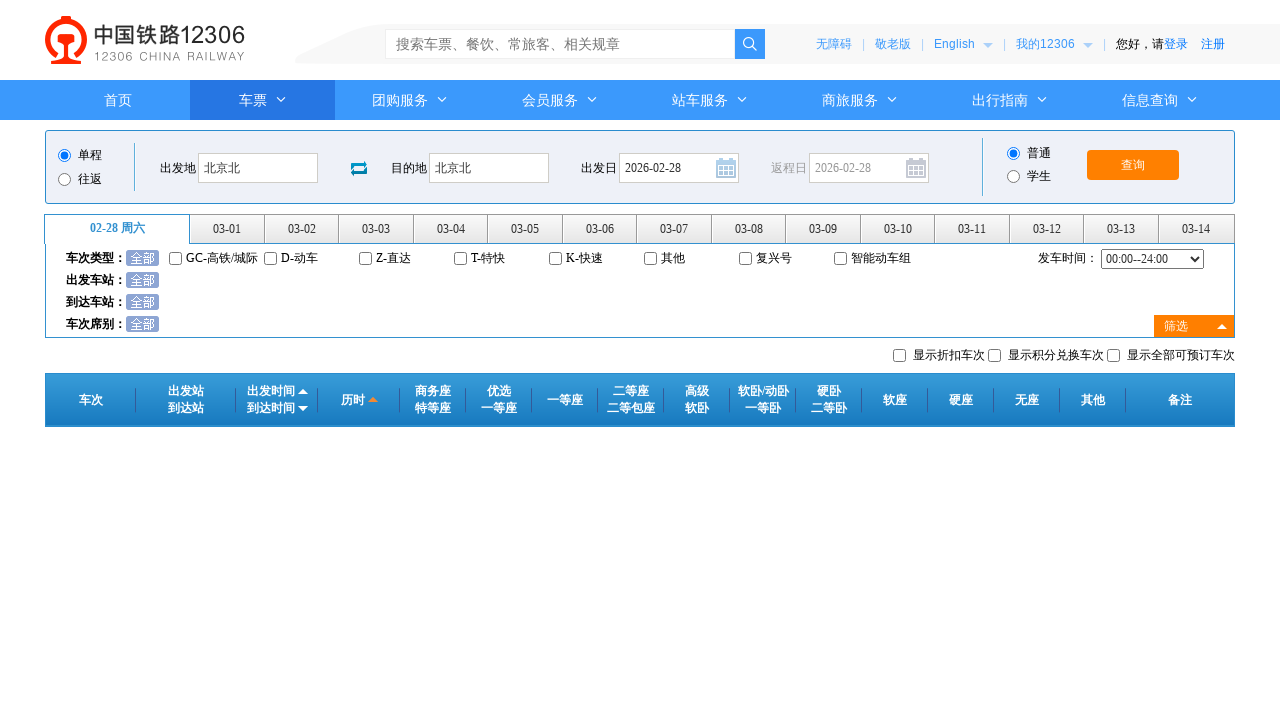

Filled travel date with '2025-03-15' on #train_date
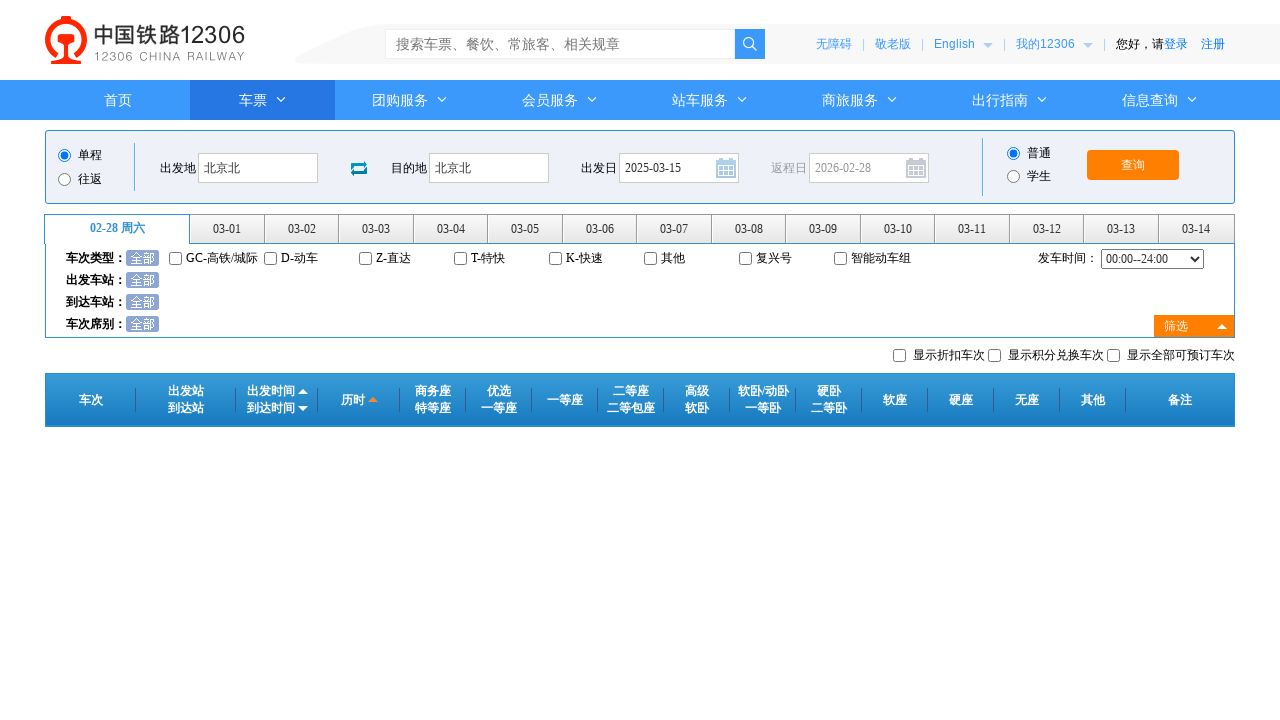

Clicked date field to confirm selection at (679, 168) on #train_date
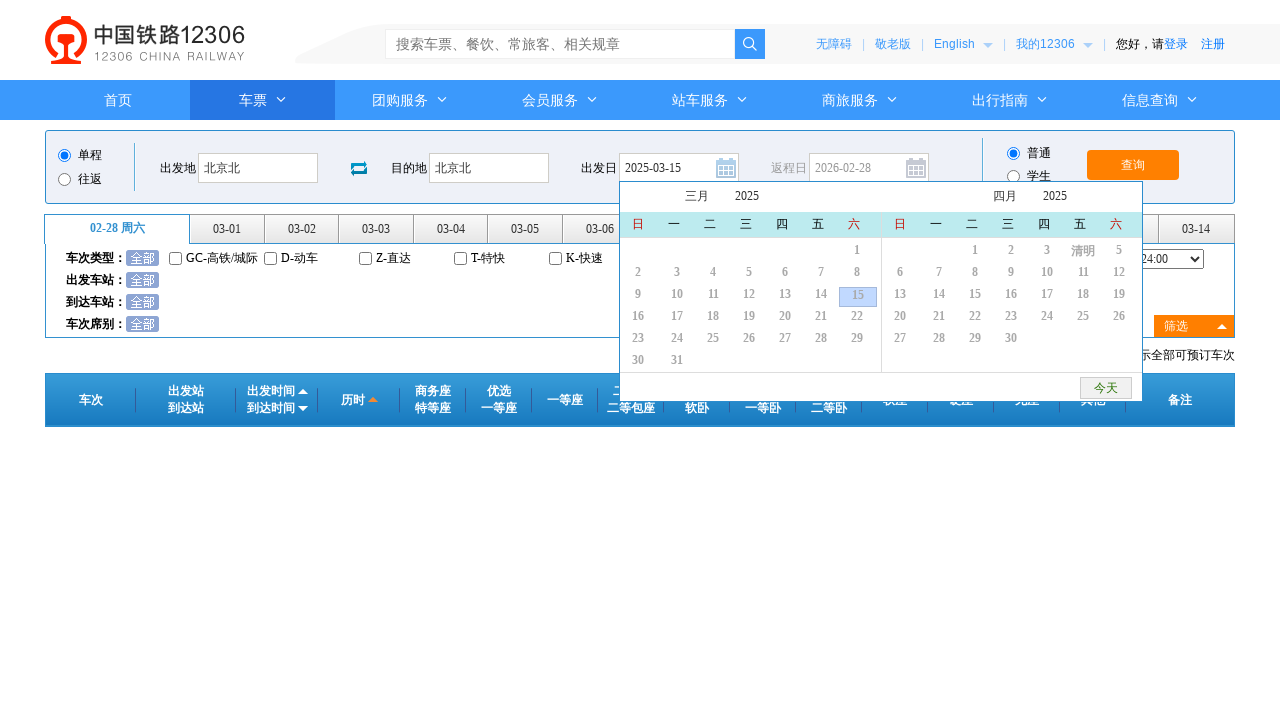

Clicked query button to search for available tickets at (1133, 165) on #query_ticket
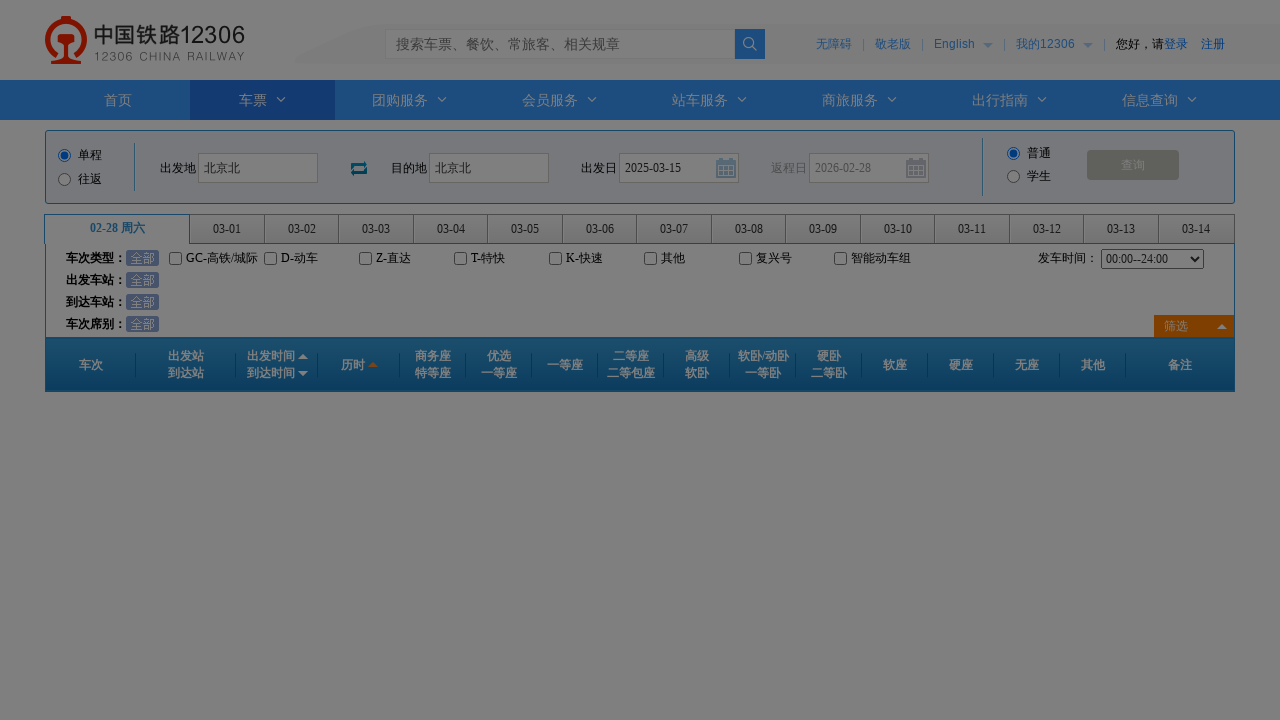

Waited 2 seconds for search results to load
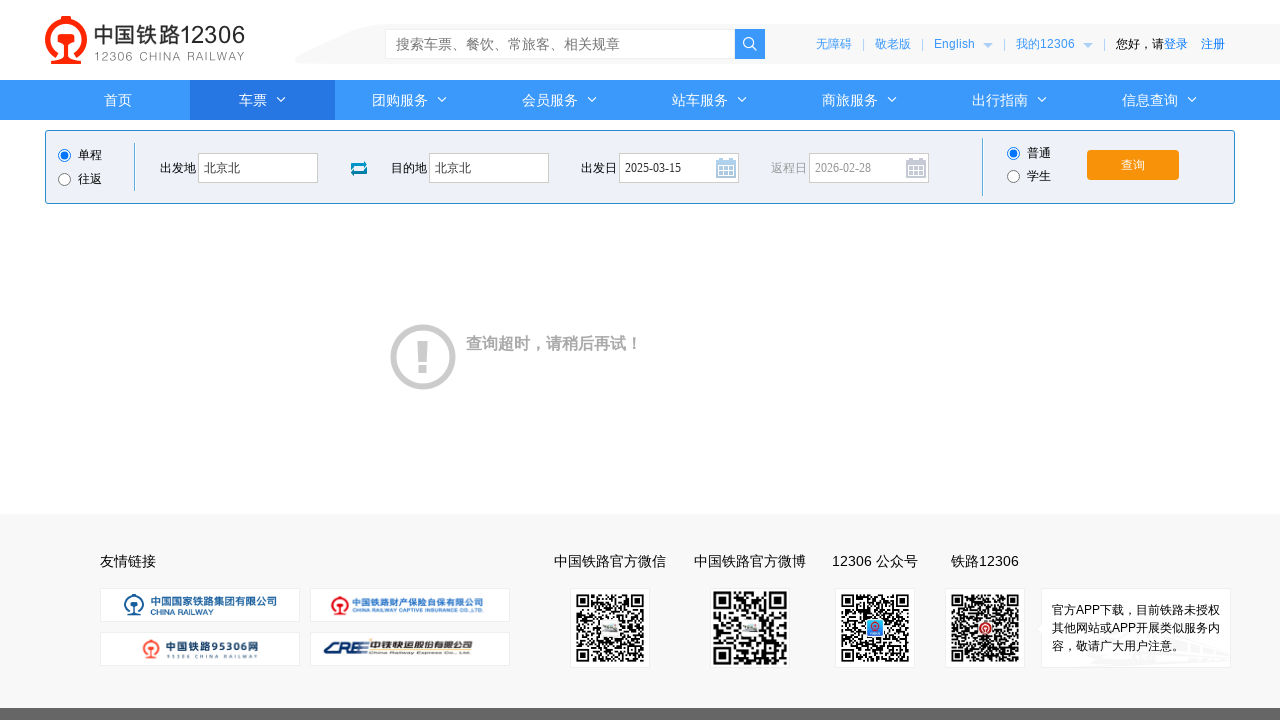

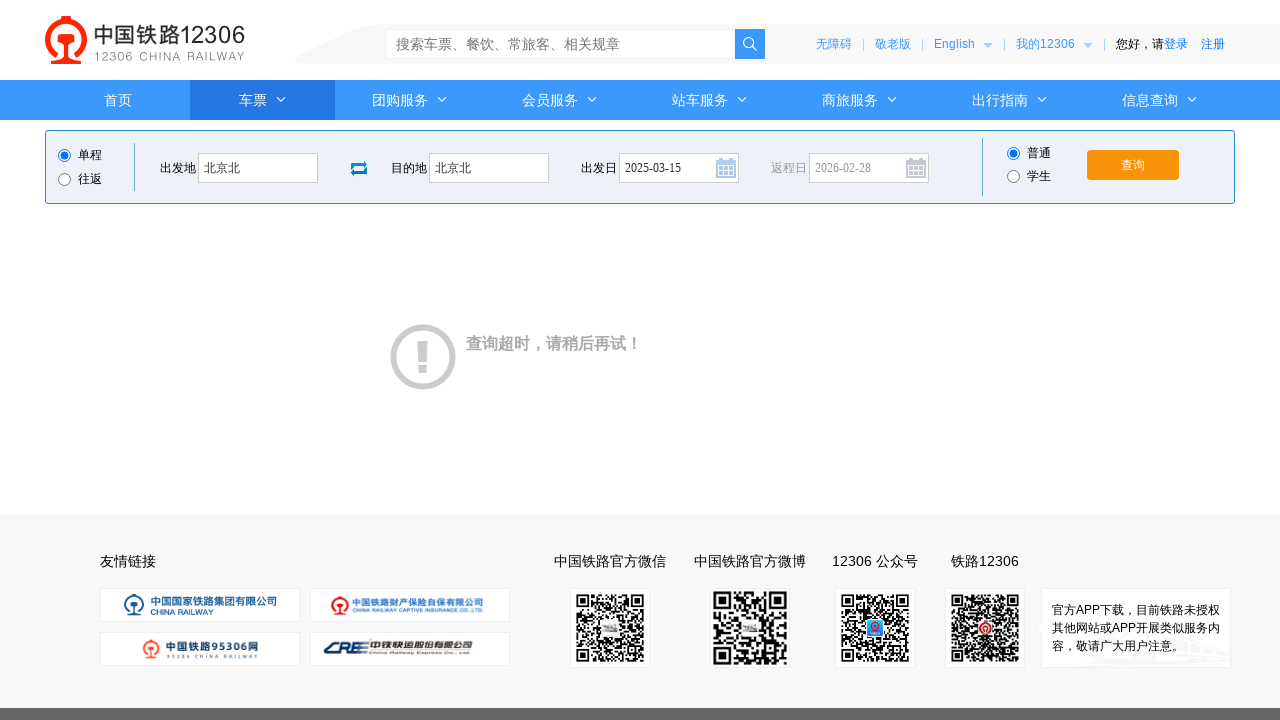